Opens the Target Circle rewards page and verifies it loads successfully

Starting URL: https://www.target.com/circle

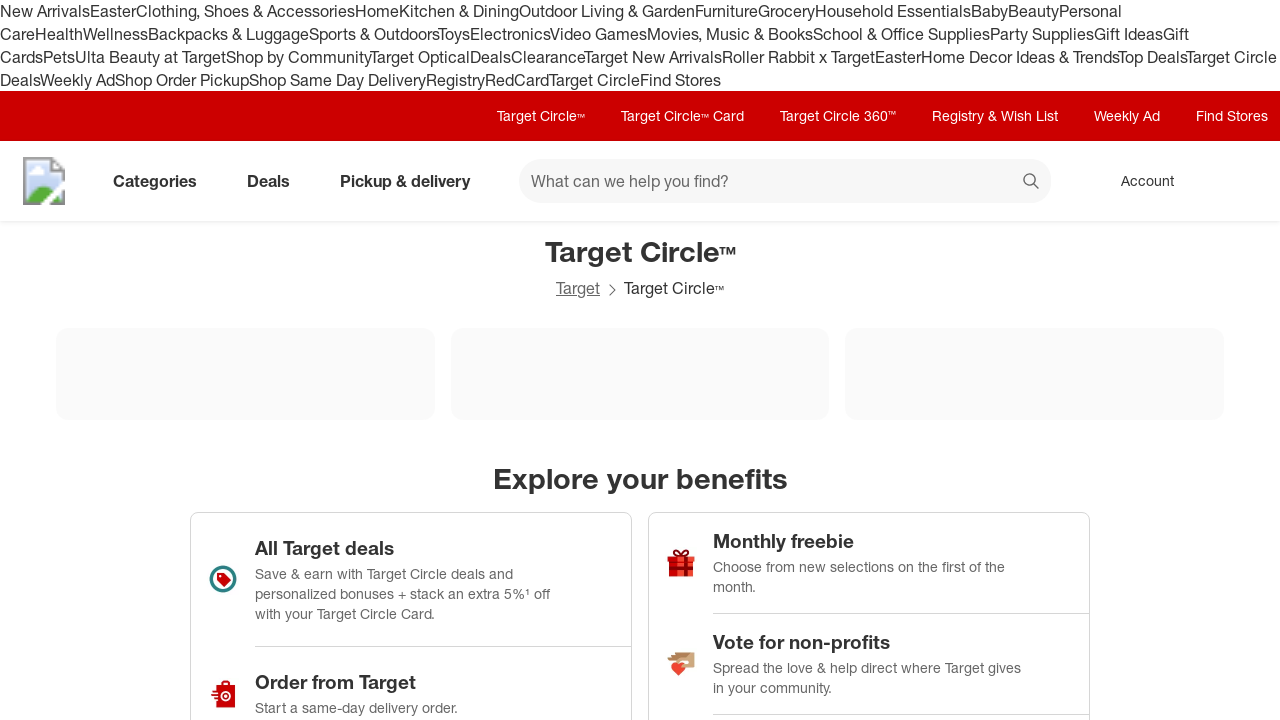

Target Circle page DOM content loaded
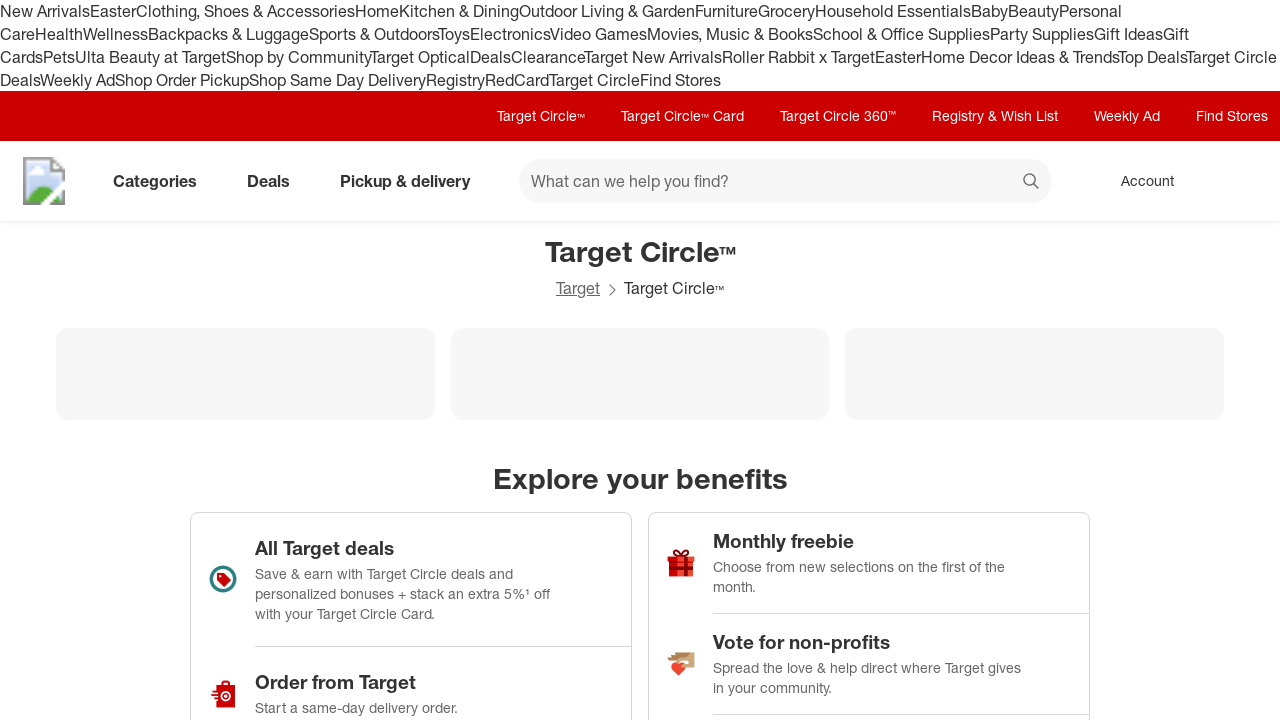

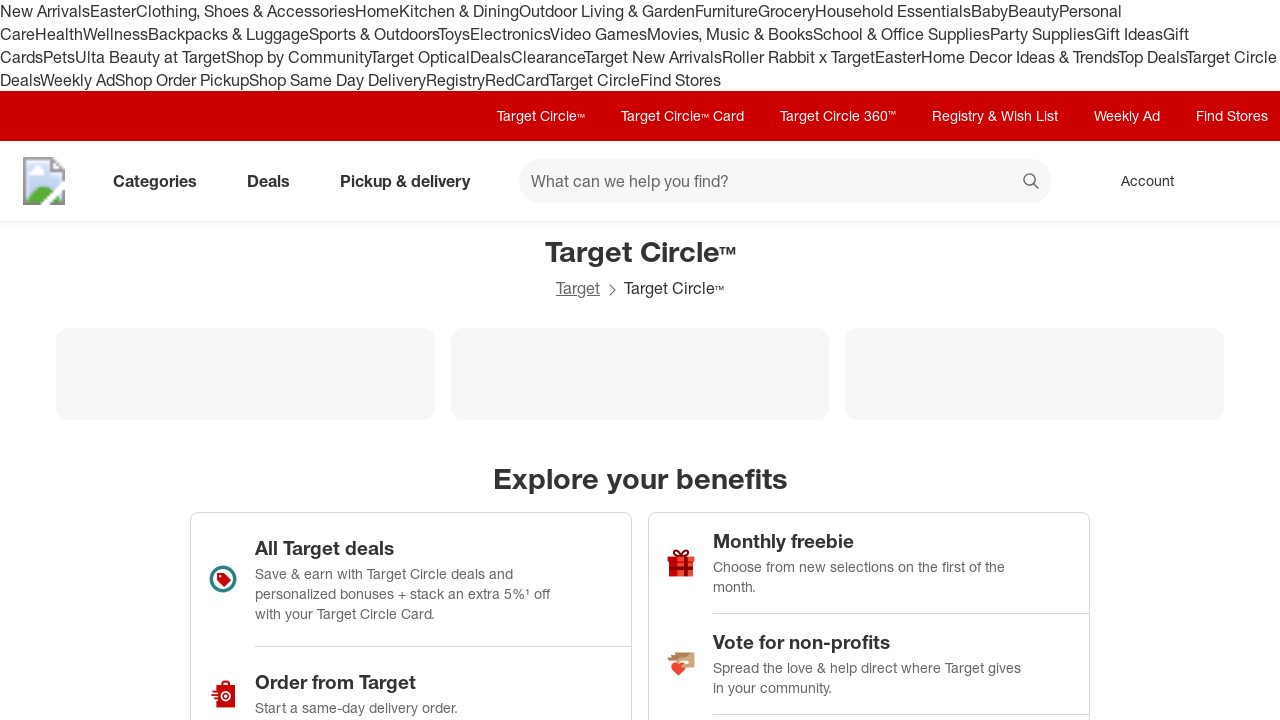